Clicks on the first checkbox using XPath with multiple attributes

Starting URL: https://rahulshettyacademy.com/AutomationPractice/

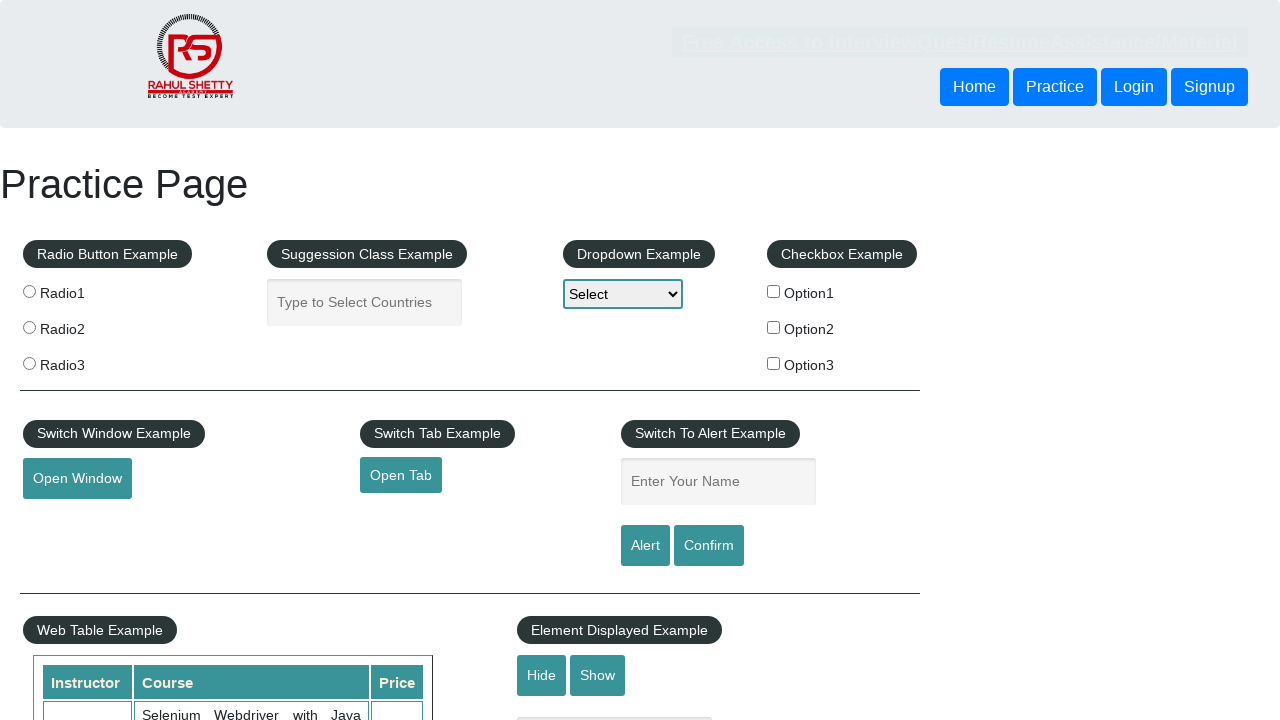

Clicked first checkbox using XPath with multiple attributes (type='checkbox' and name='checkBoxOption1') at (774, 291) on xpath=//input[@type='checkbox' and @name='checkBoxOption1']
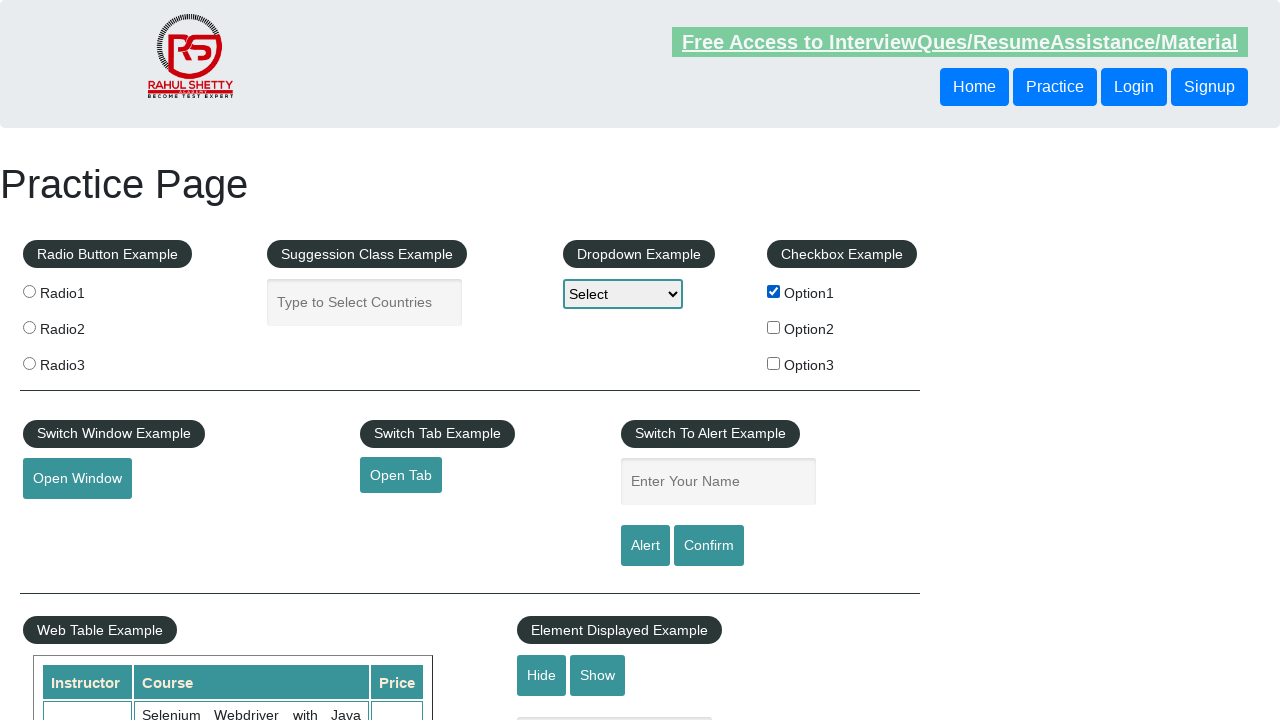

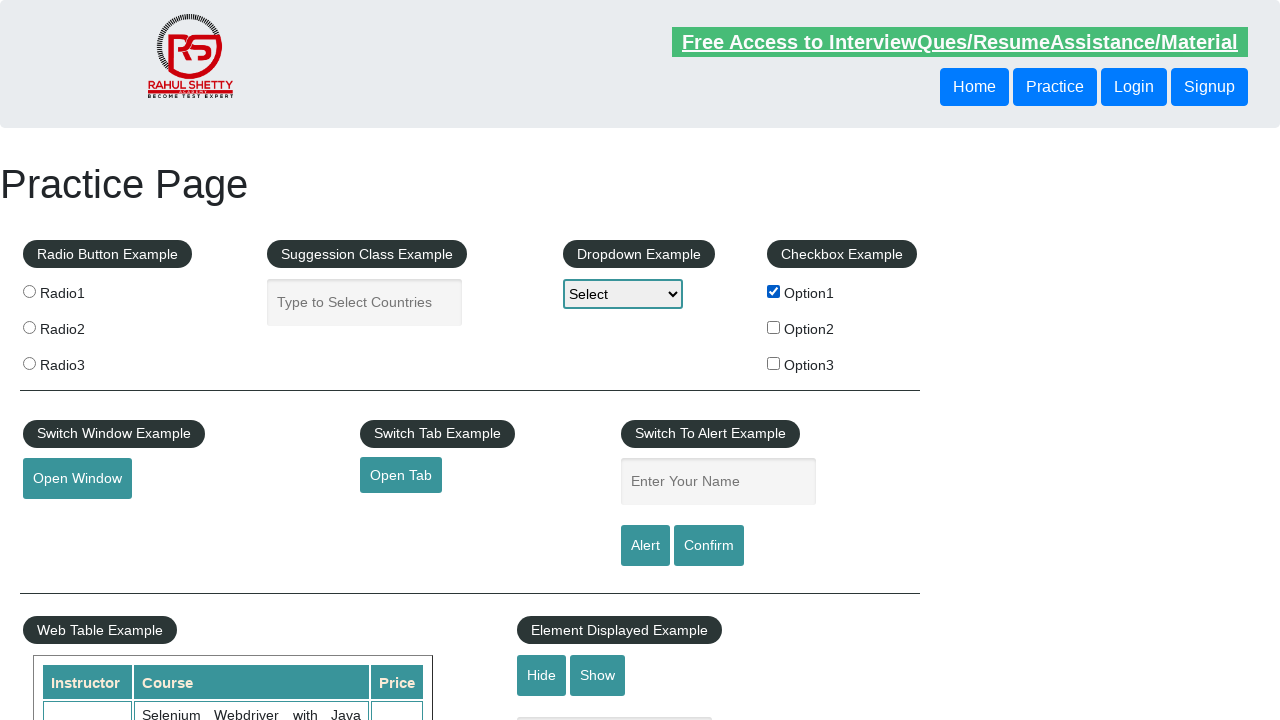